Clicks on a blue button with CSS class btn-primary and handles any alert that appears

Starting URL: http://uitestingplayground.com/classattr

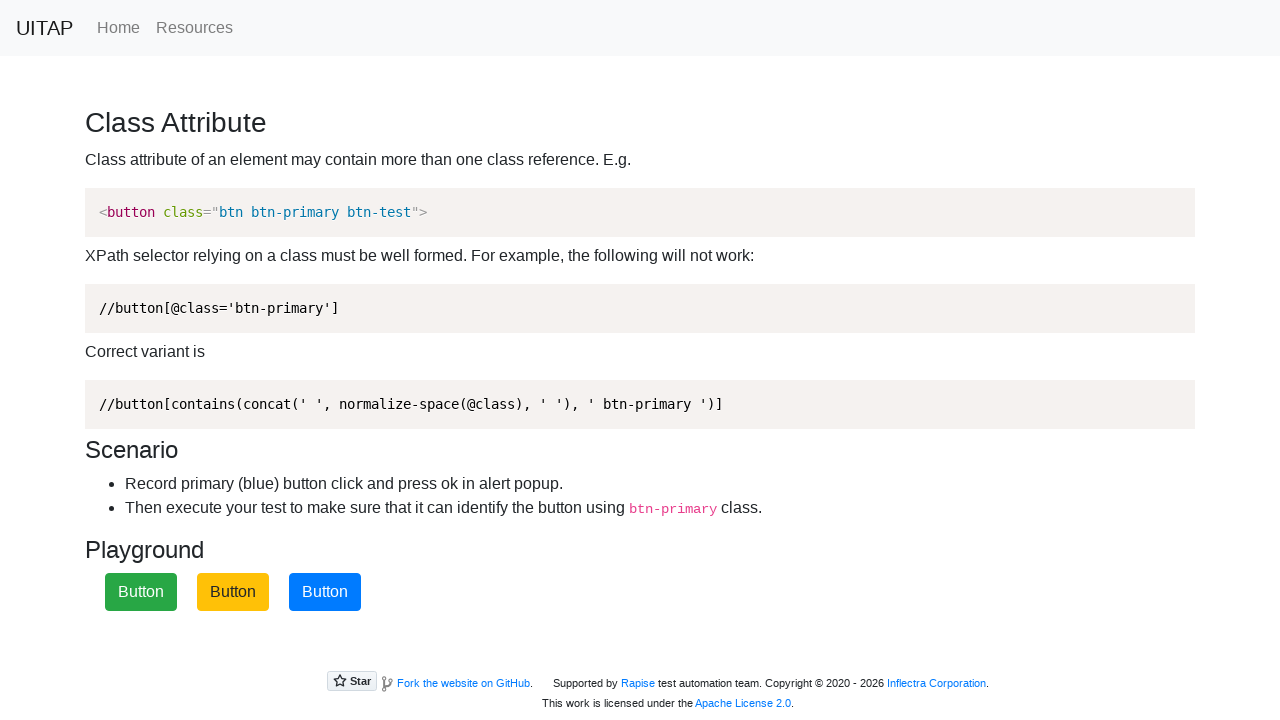

Navigated to UI Testing Playground classattr page
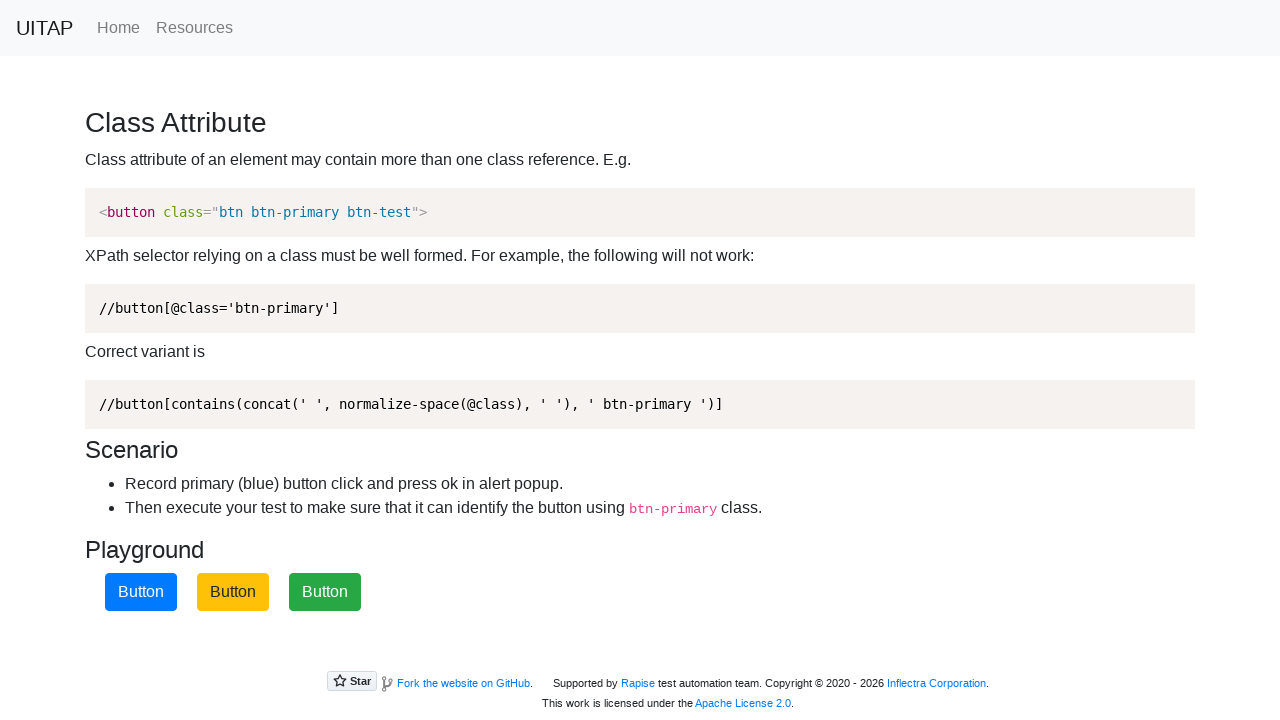

Clicked the blue button with btn-primary class at (141, 592) on .btn-primary
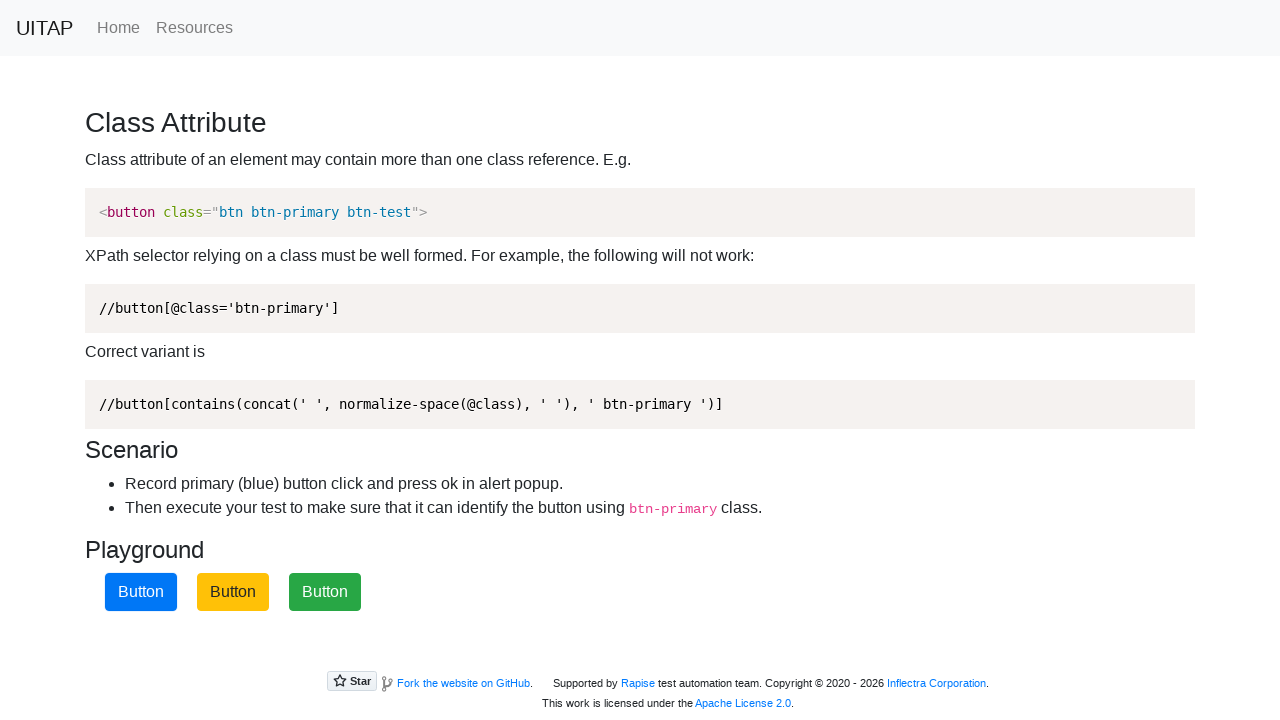

Set up alert dialog handler to accept any alerts
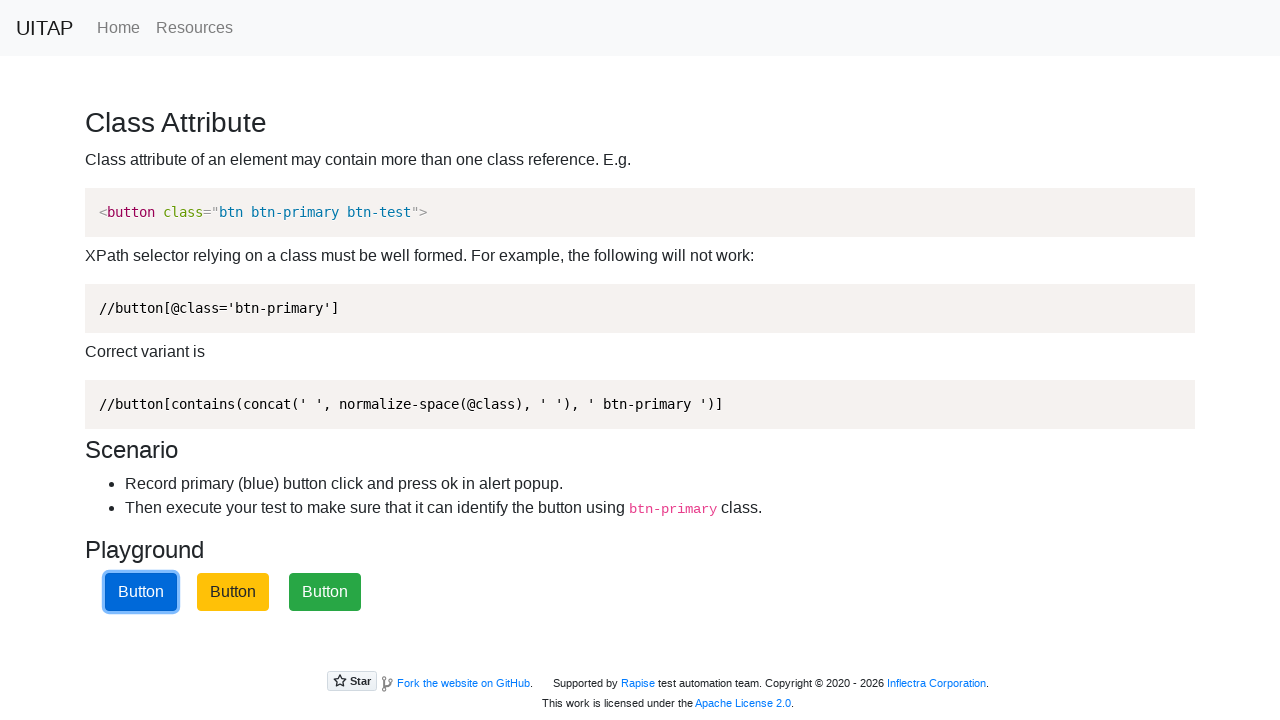

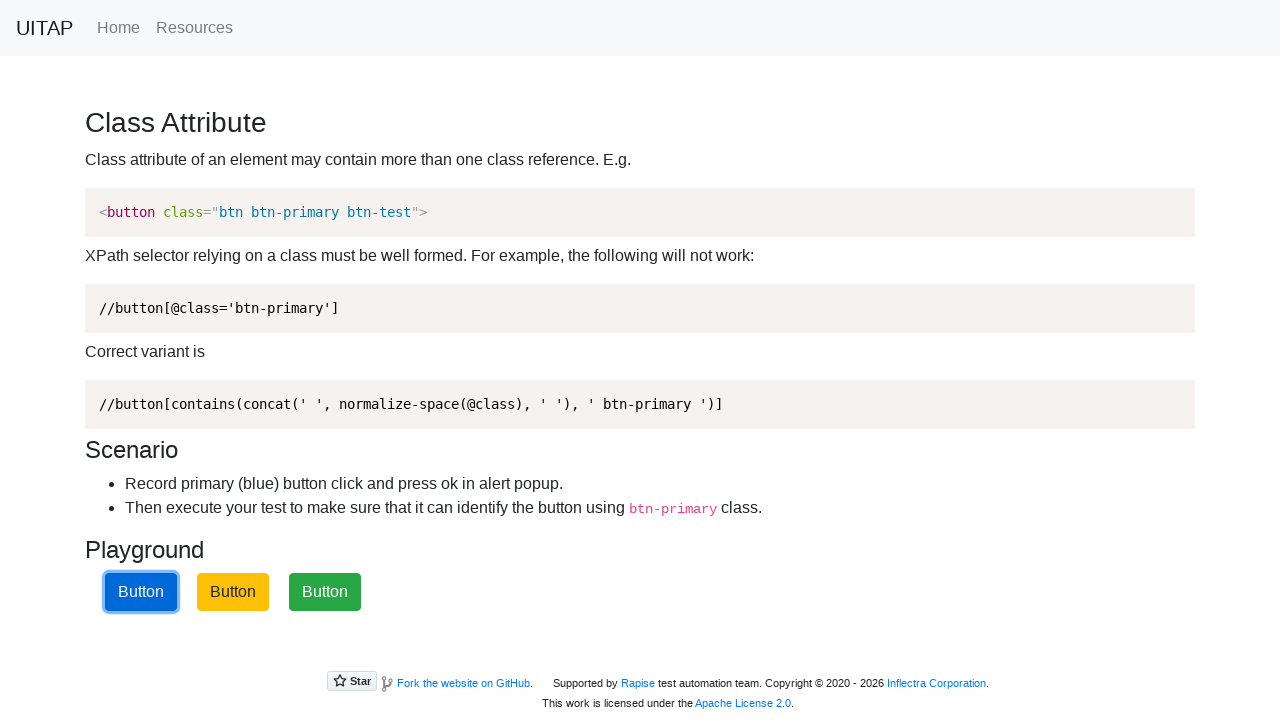